Tests table pagination and search functionality by navigating through pages, collecting data, and searching by different fields

Starting URL: https://www.lambdatest.com/selenium-playground/table-sort-search-demo

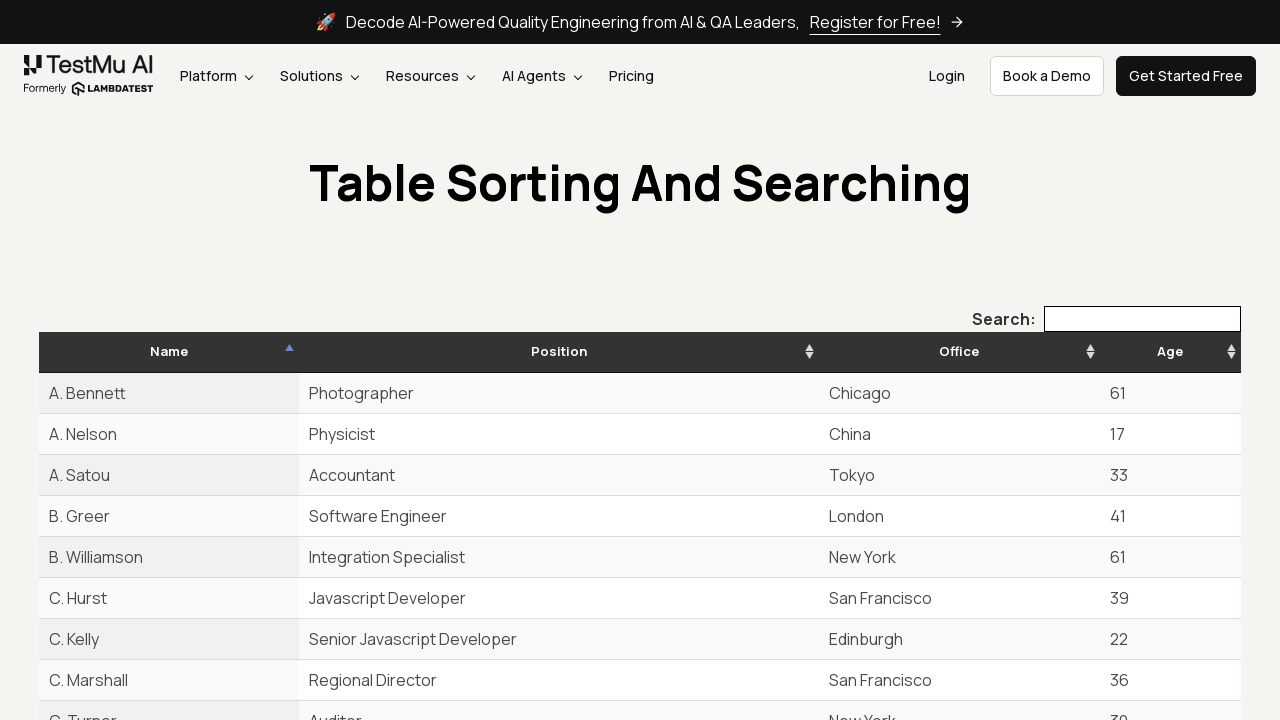

Located next button for pagination
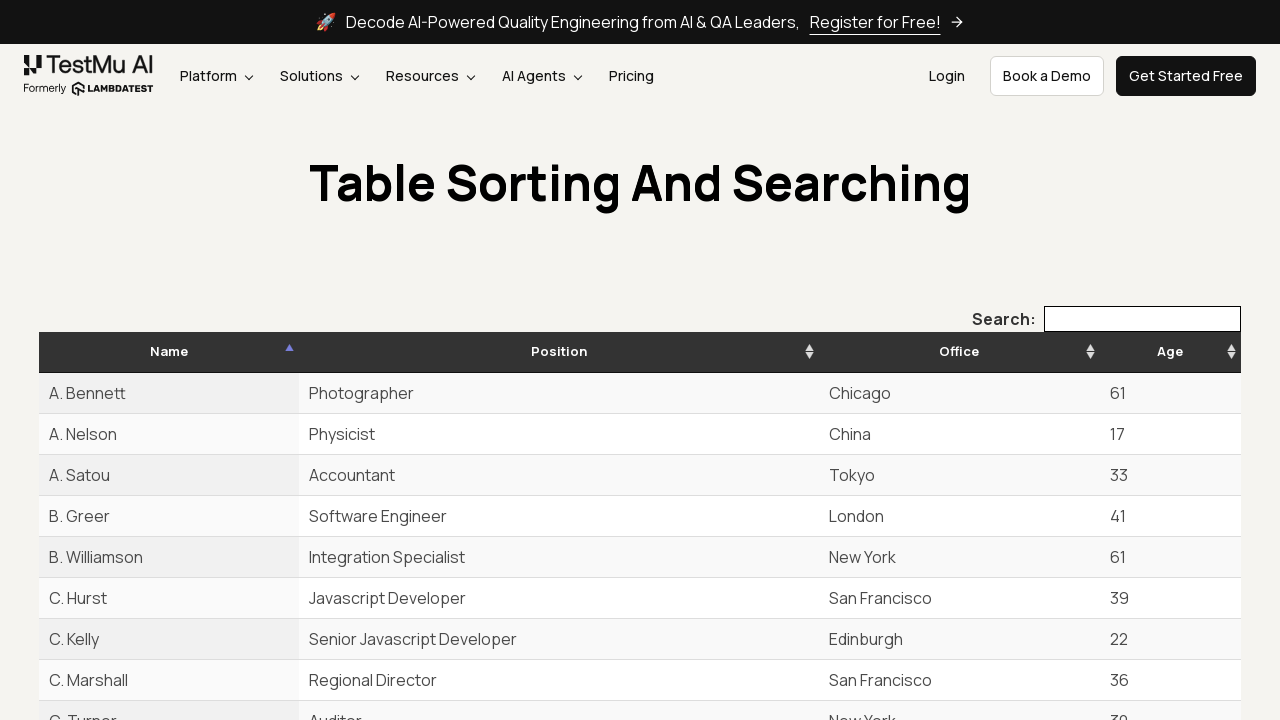

Located previous button for pagination
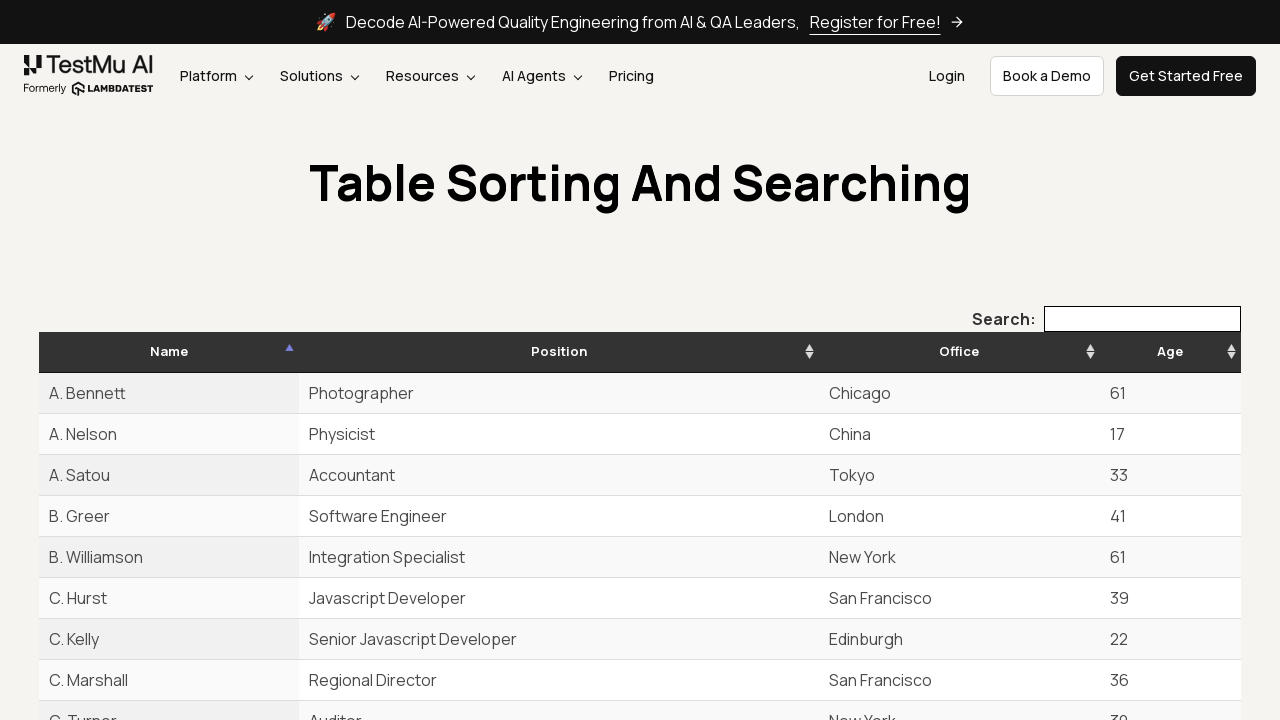

Located search bar element
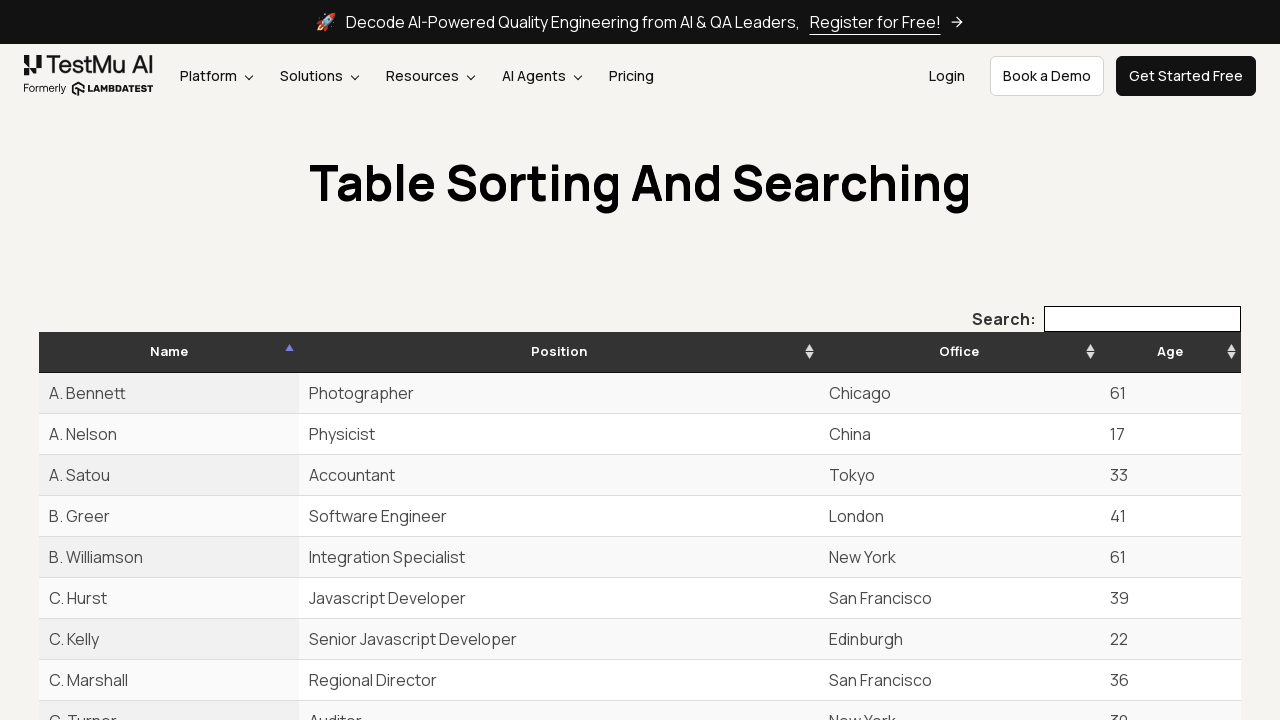

Clicked next button to navigate to page 1 at (1207, 360) on a.next
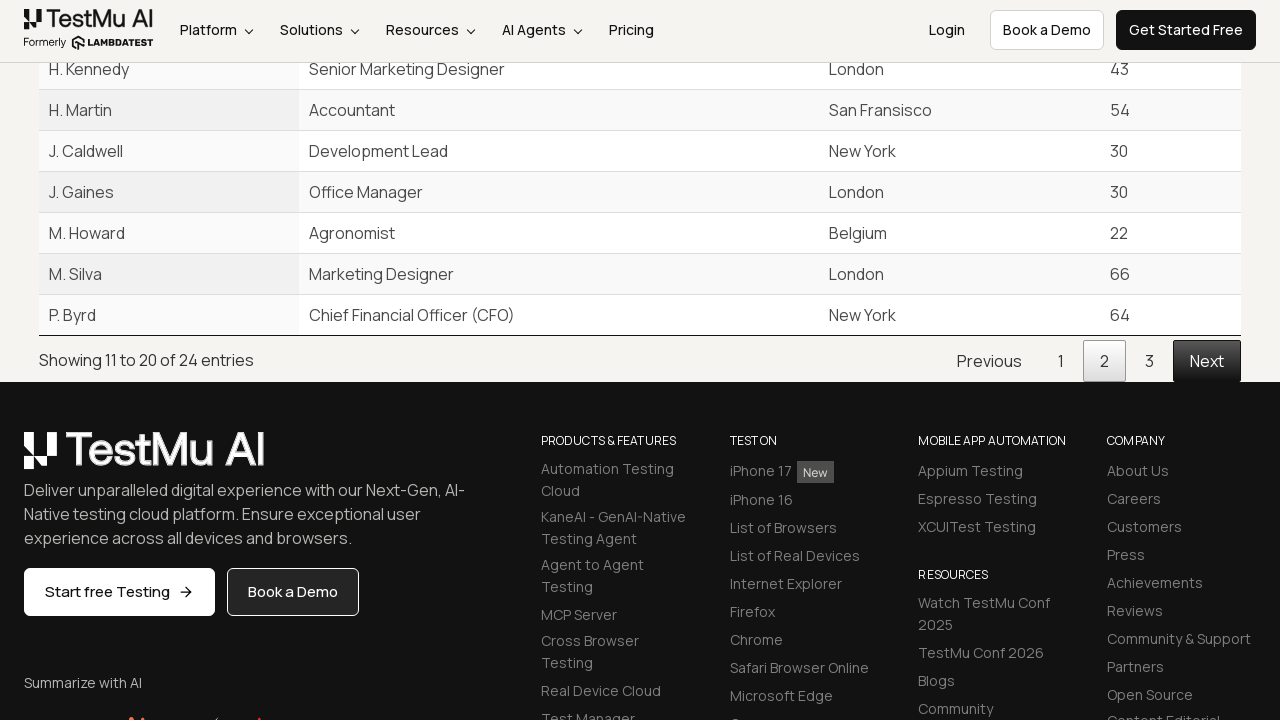

Clicked next button to navigate to page 2 at (1207, 360) on a.next
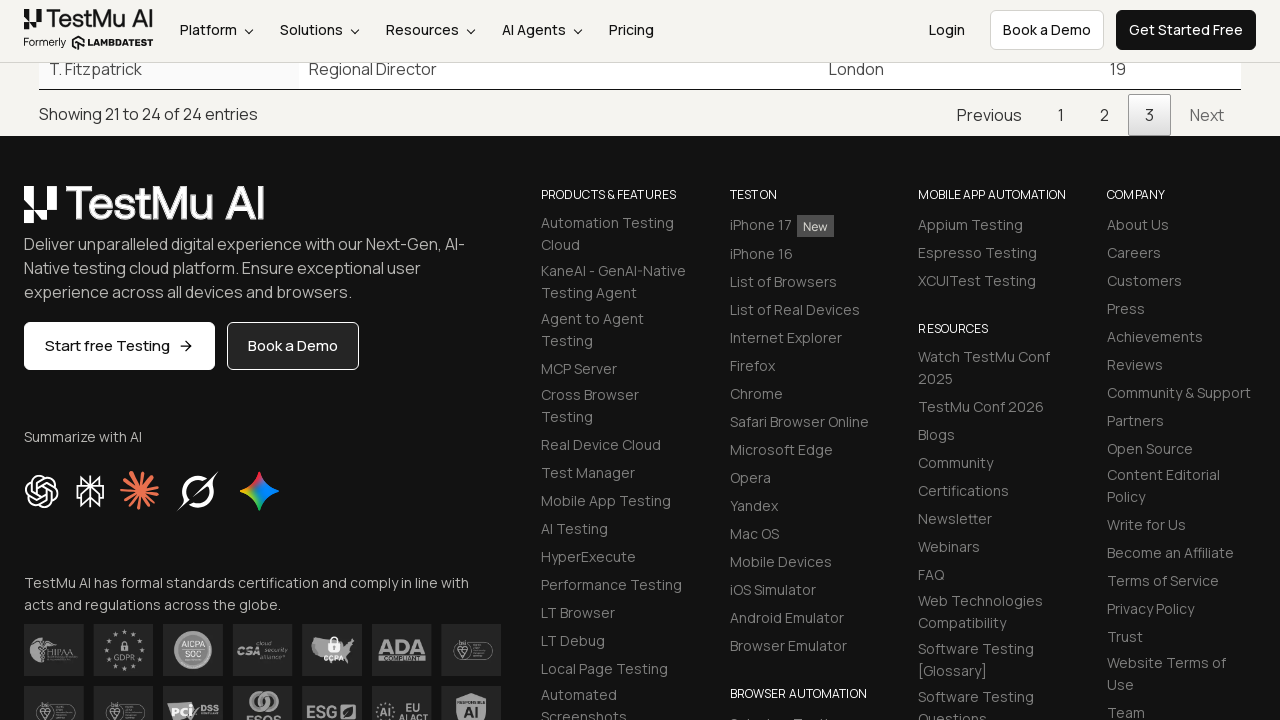

Clicked previous button to navigate back at (990, 114) on a.previous
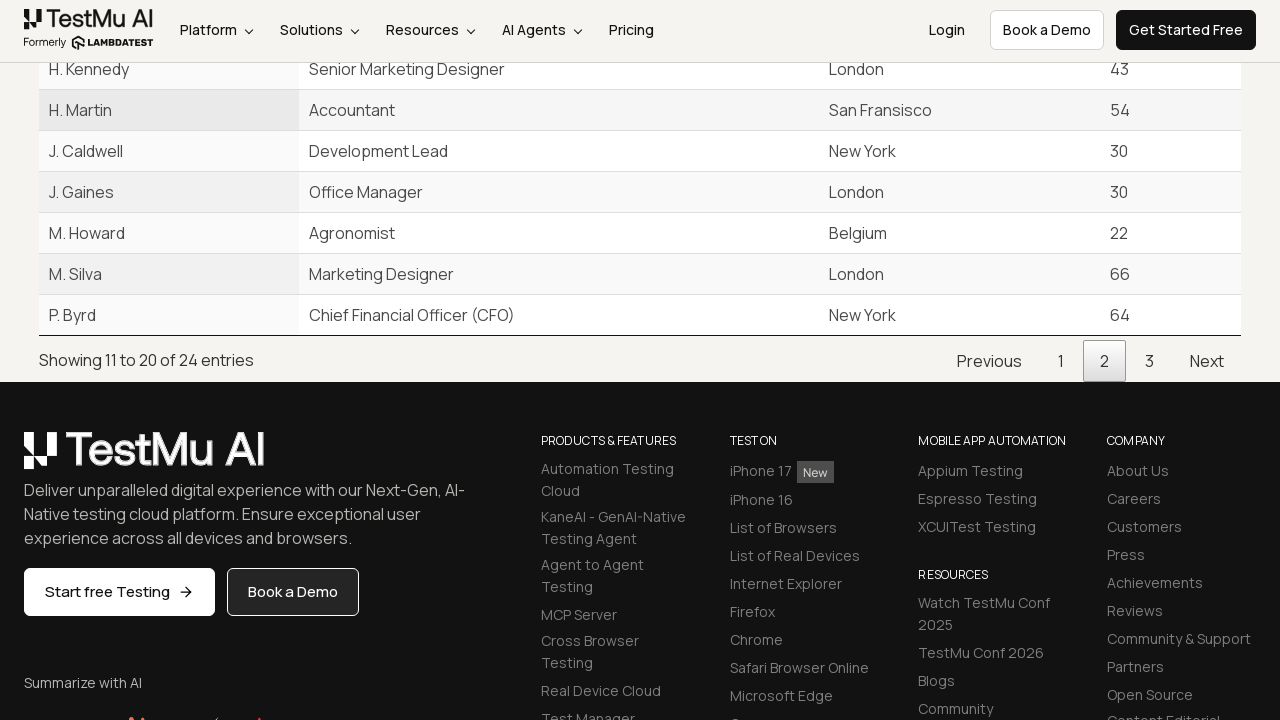

Clicked previous button to navigate back at (990, 360) on a.previous
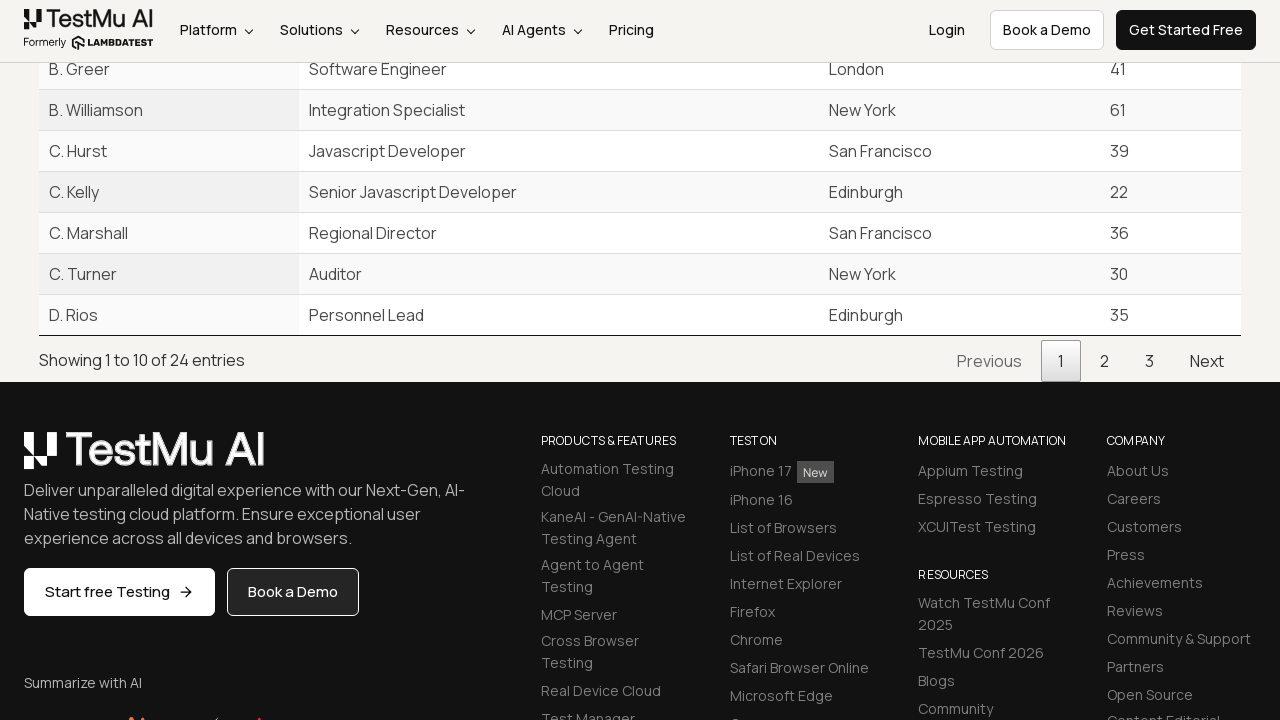

Searched for employee by name 'Airi Satou' on internal:label="Search:"i
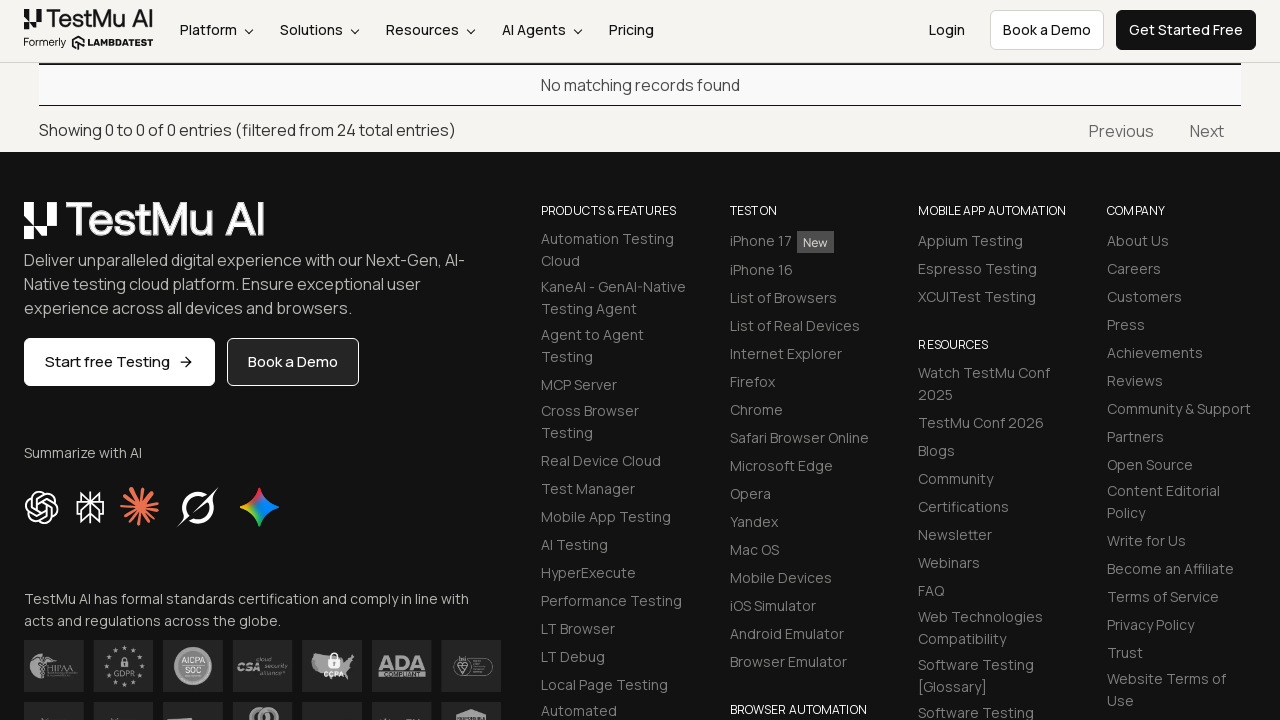

Cleared search bar on internal:label="Search:"i
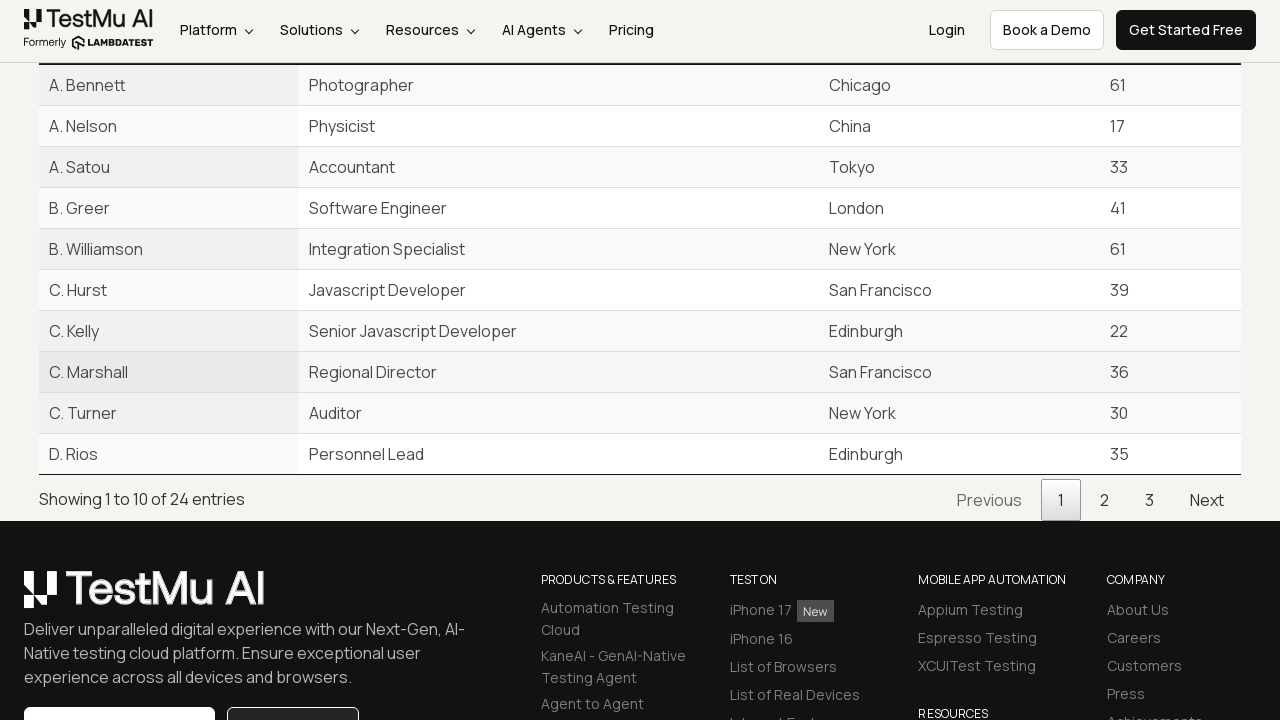

Searched for employees by position 'Accountant' on internal:label="Search:"i
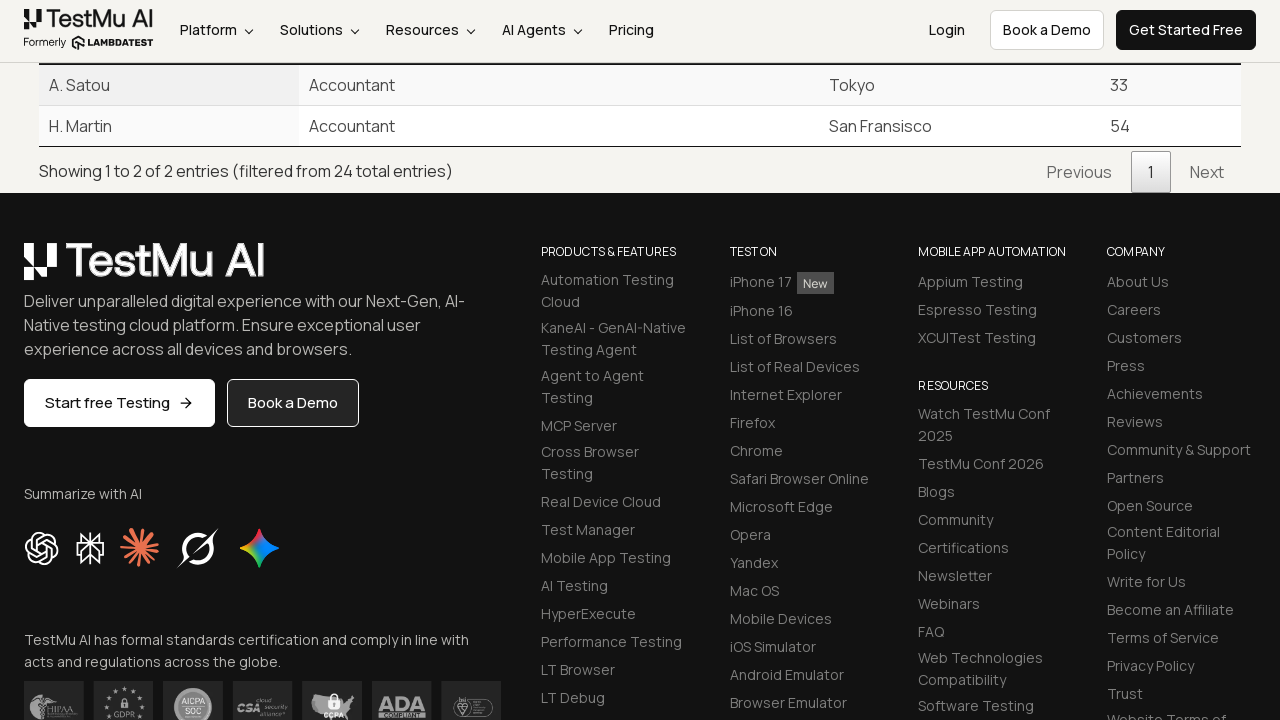

Cleared search bar on internal:label="Search:"i
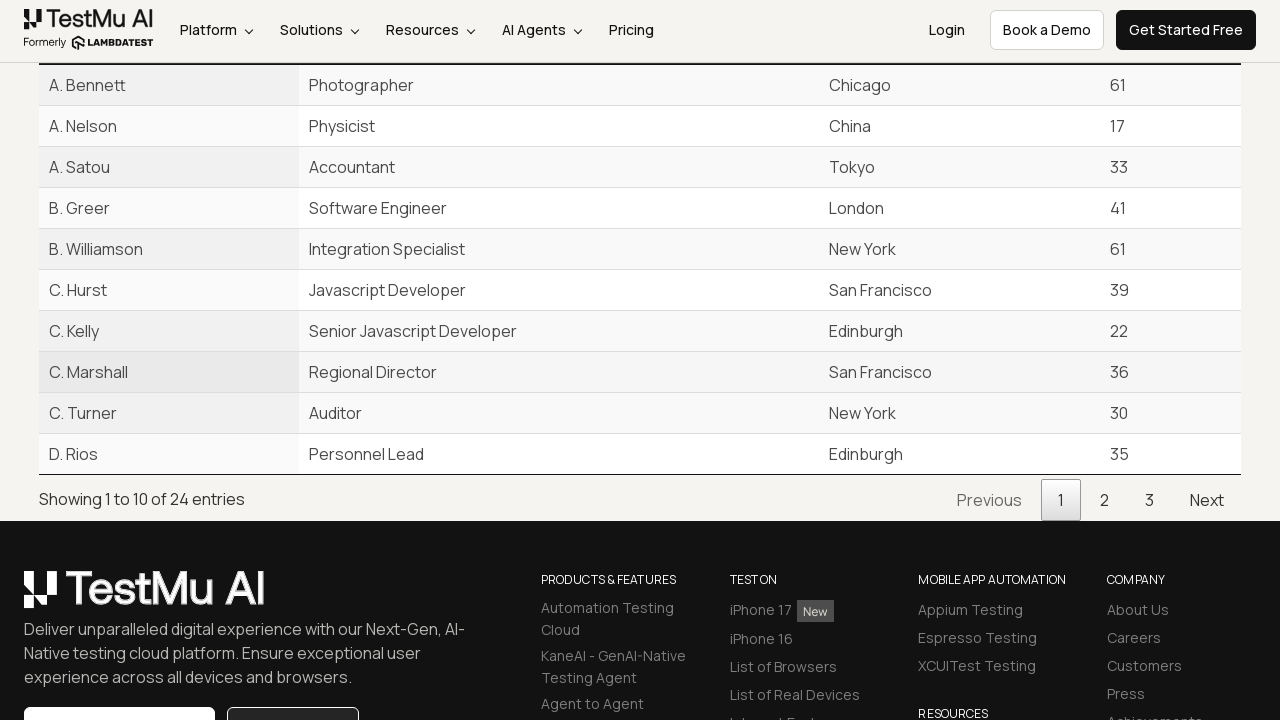

Searched for employees by office location 'Tokyo' on internal:label="Search:"i
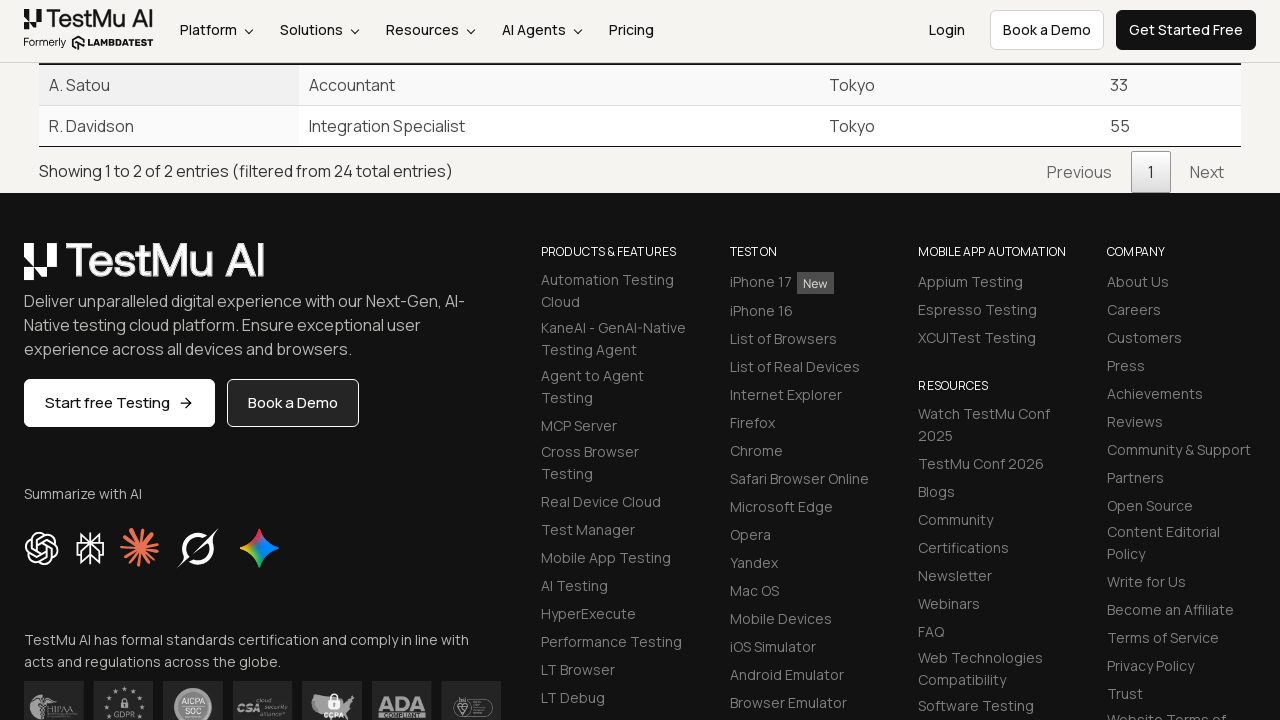

Cleared search bar on internal:label="Search:"i
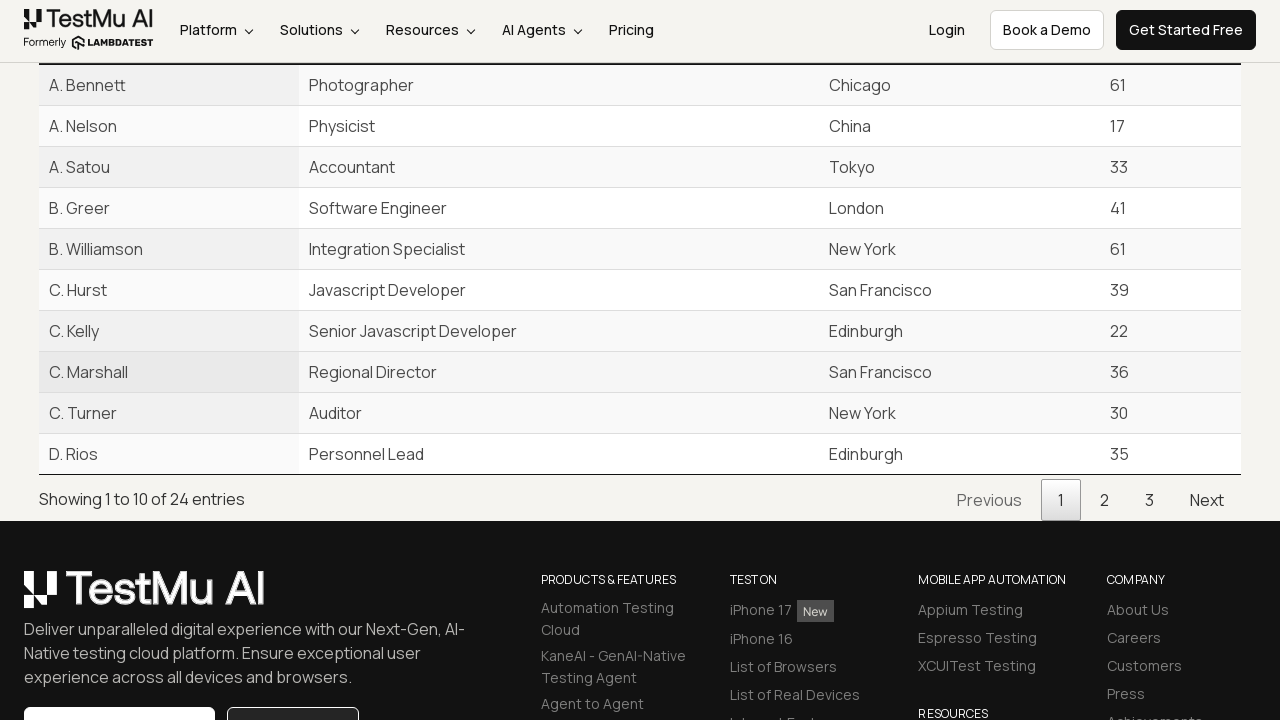

Searched for employees by age '33' on internal:label="Search:"i
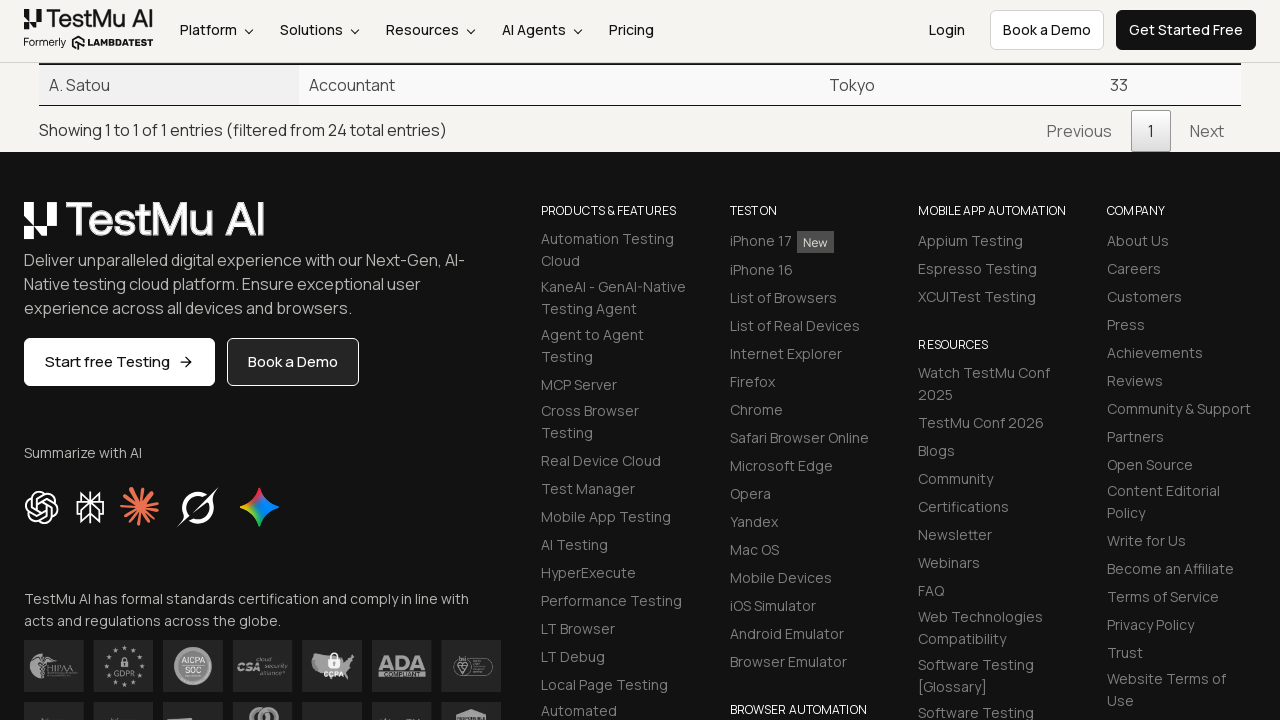

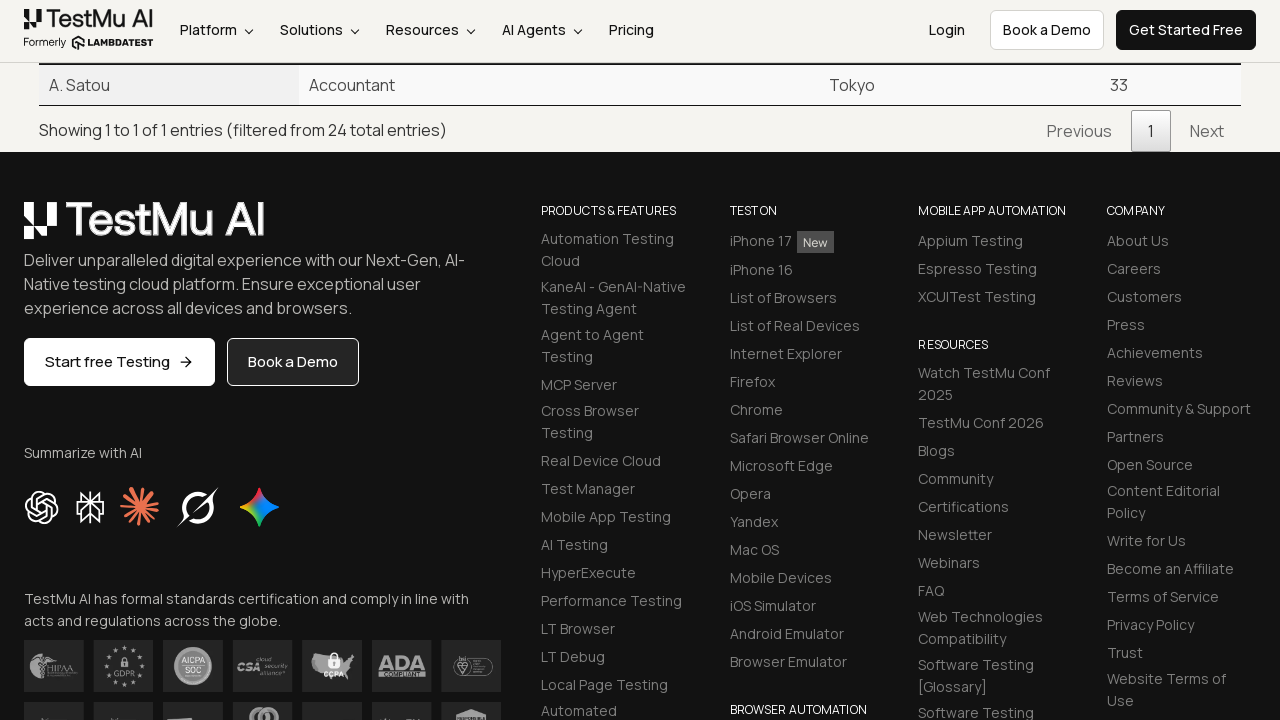